Navigates to the RedBus website homepage with browser notifications disabled. This is a simple page load test demonstrating browser configuration.

Starting URL: https://www.redbus.com/

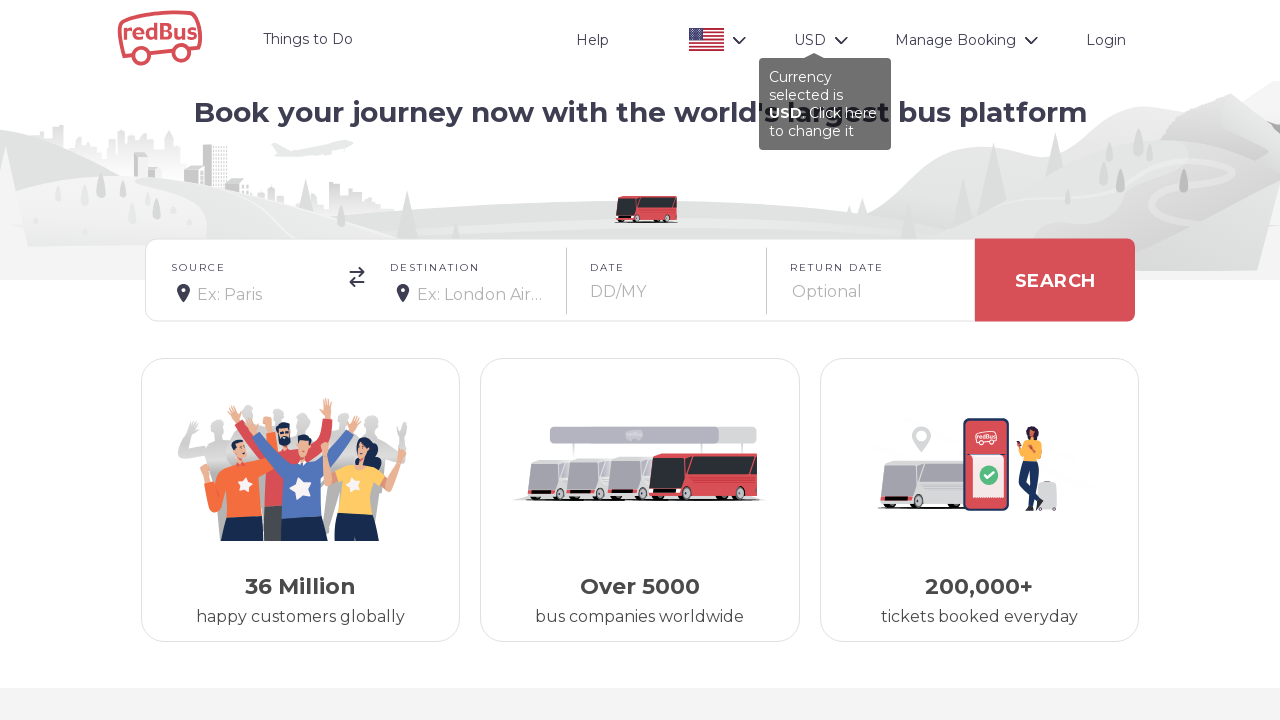

Waited for page to reach domcontentloaded state
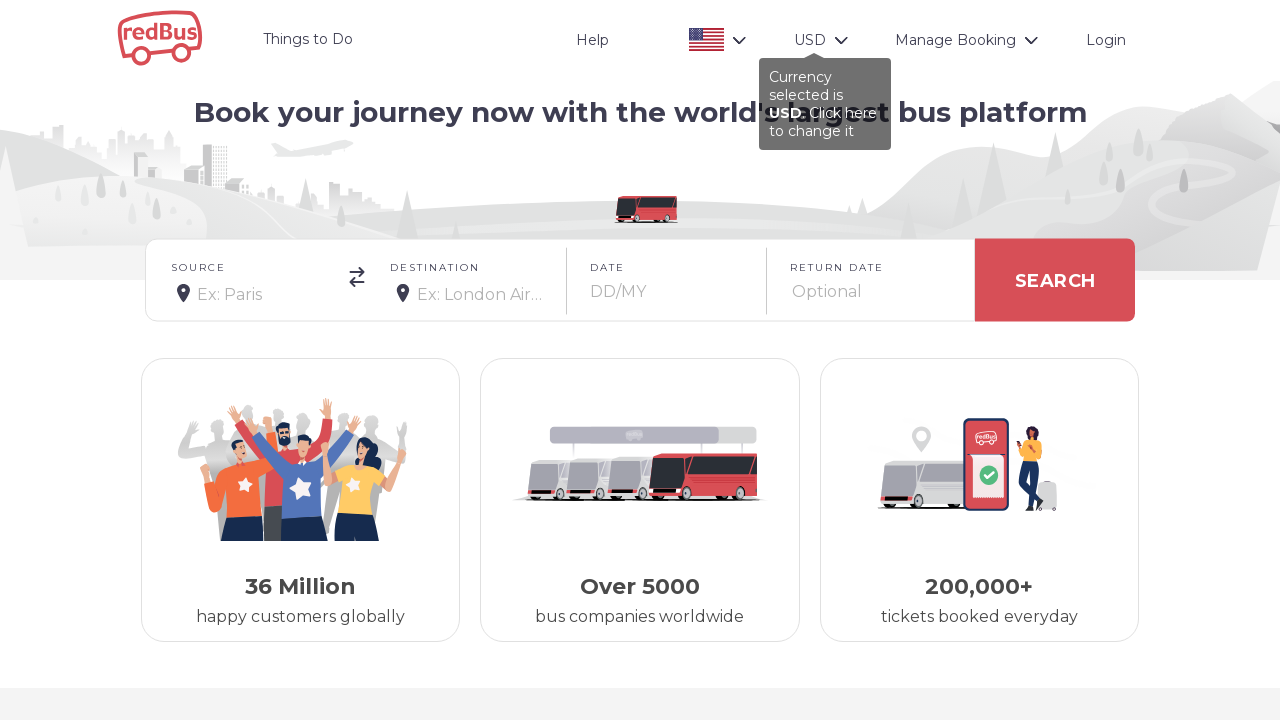

Verified body element is present on RedBus homepage
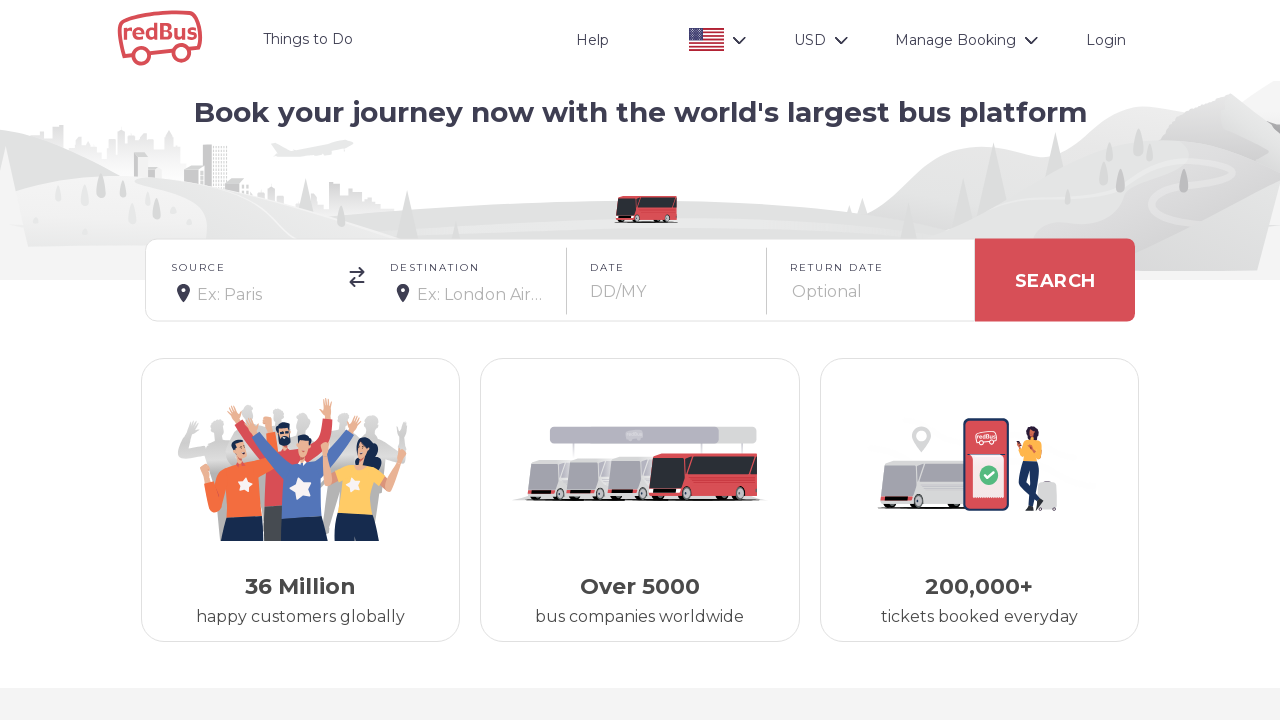

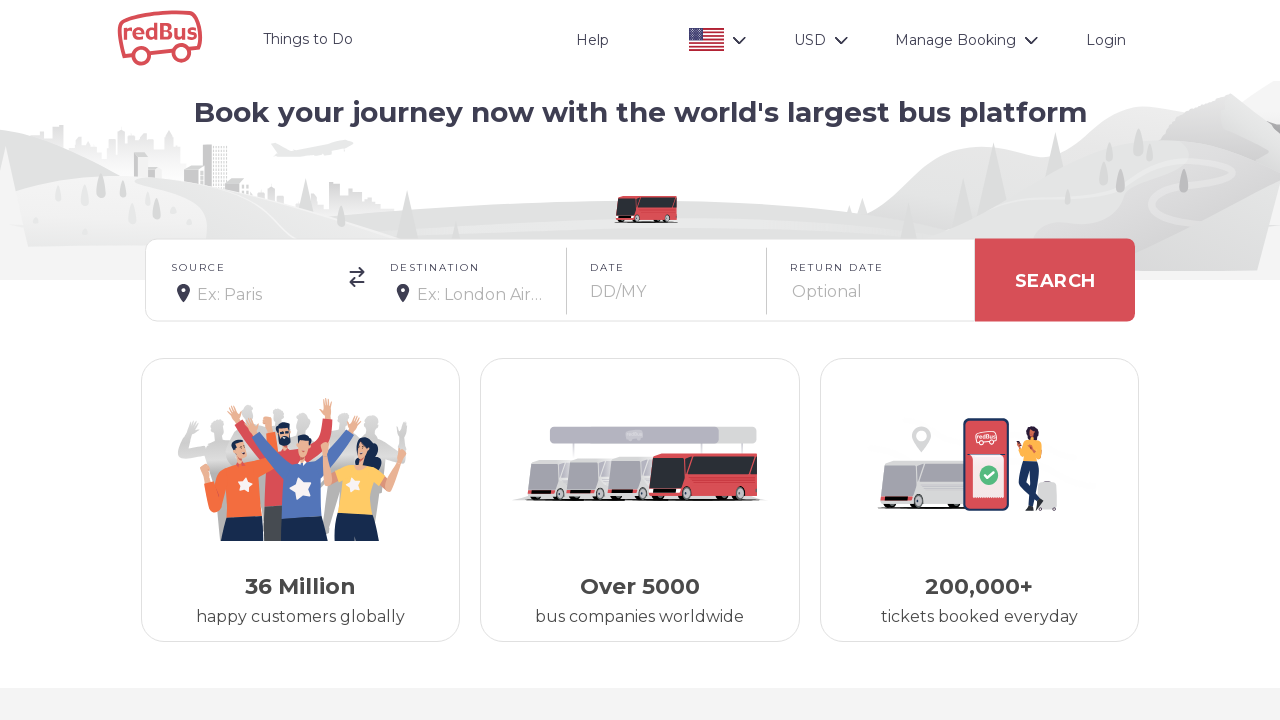